Navigates to GitHub's homepage and verifies the page loads by checking the page title

Starting URL: https://github.com

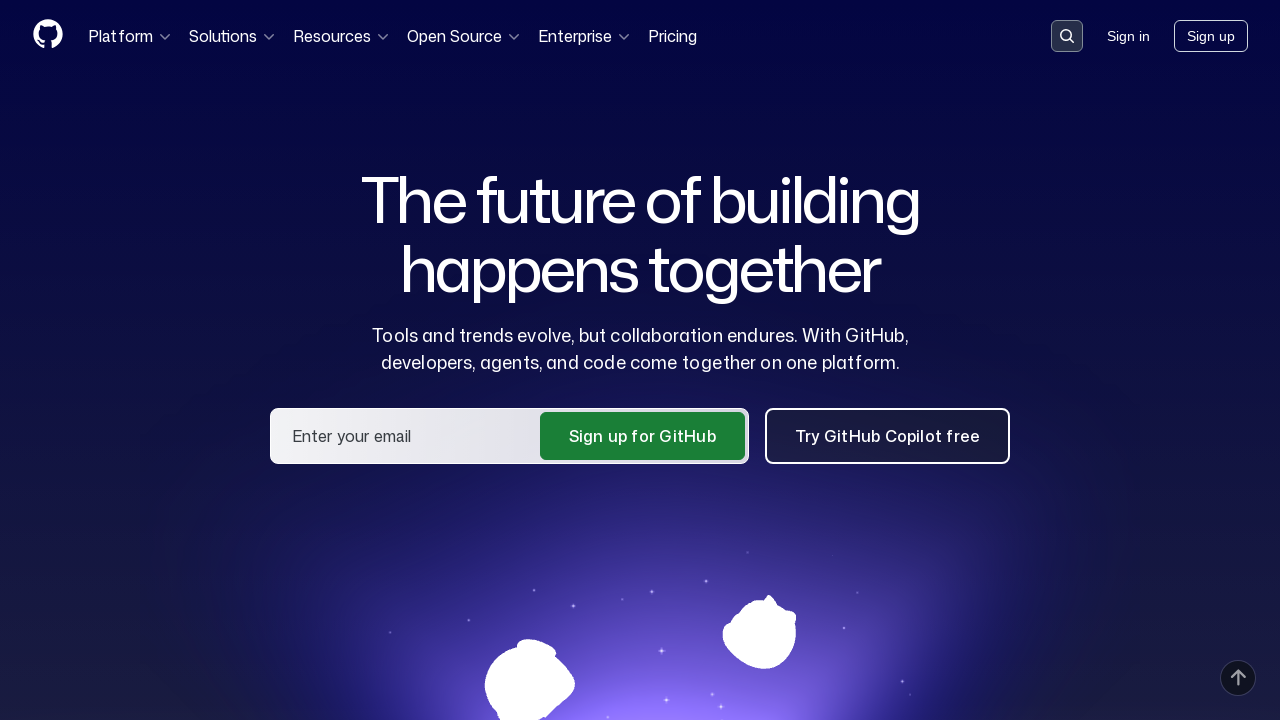

Navigated to GitHub homepage
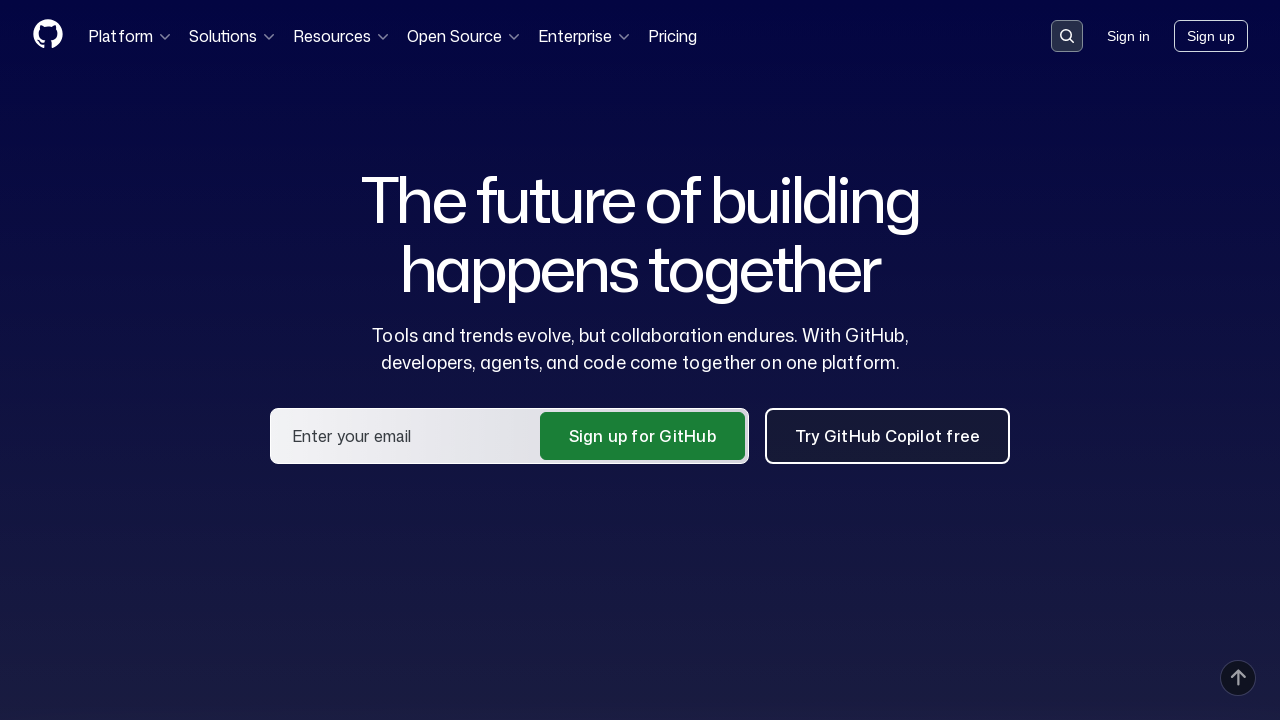

Page DOM content has loaded
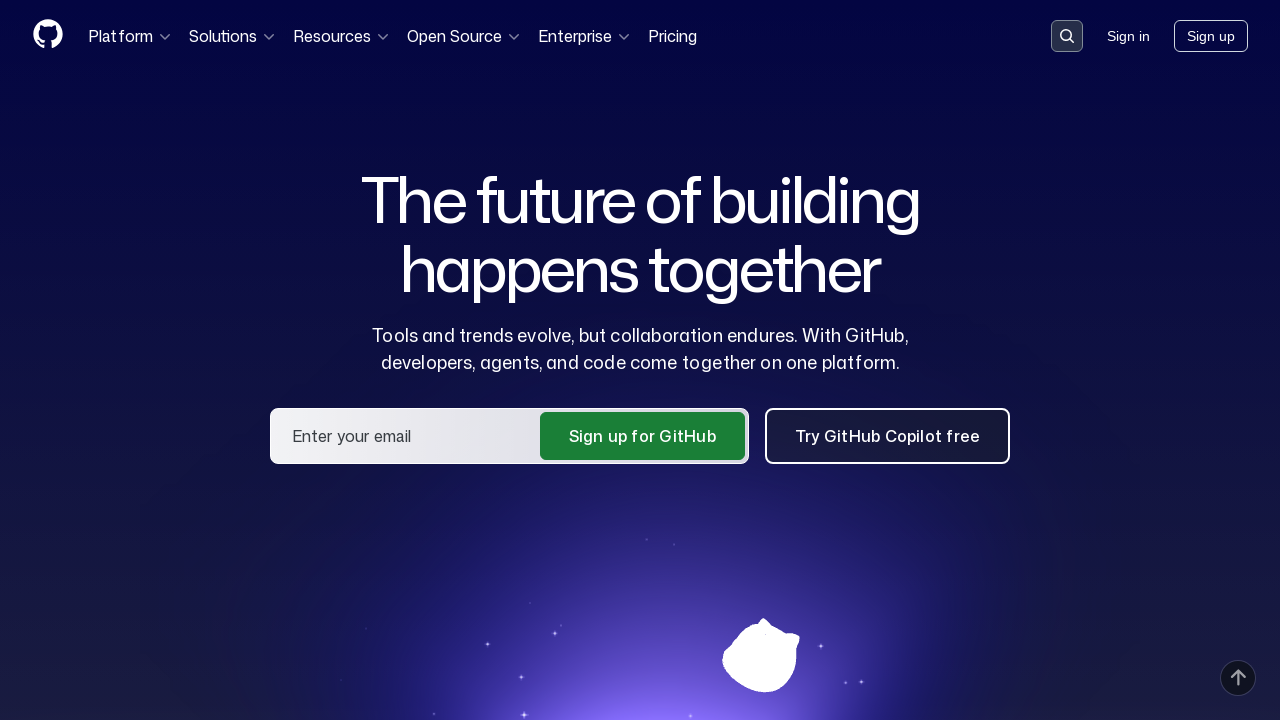

Verified page title contains 'GitHub'
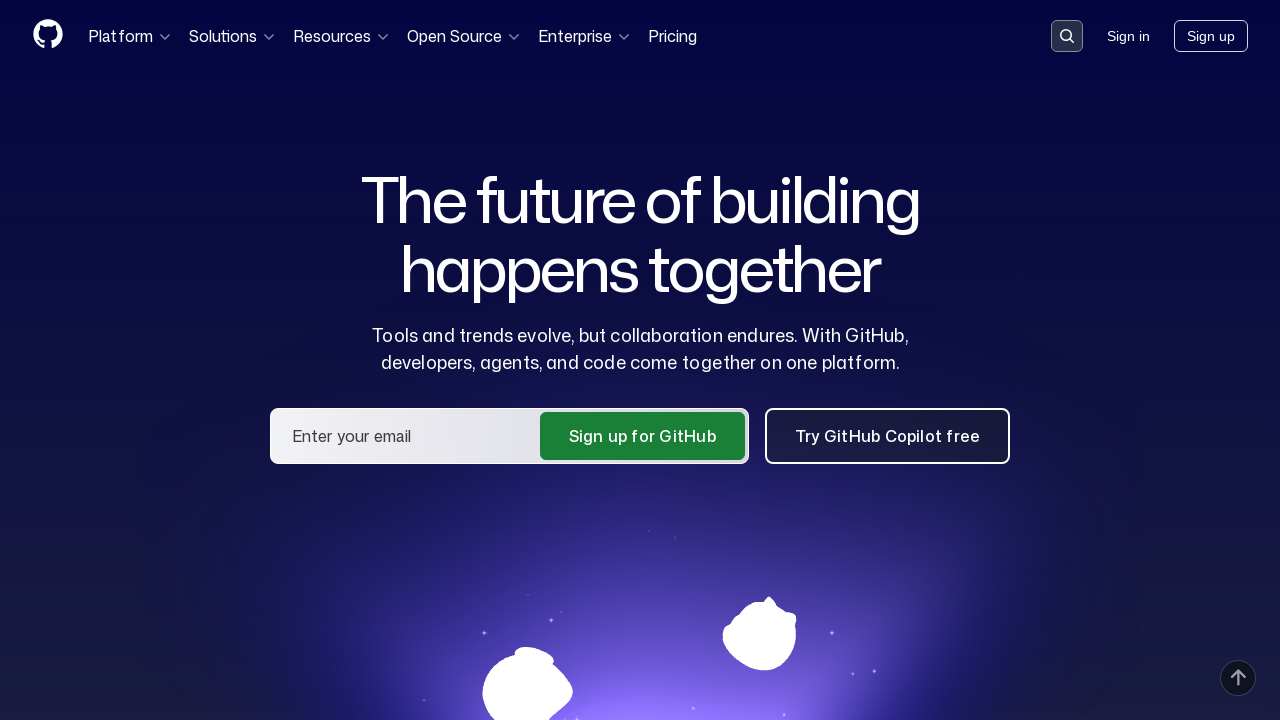

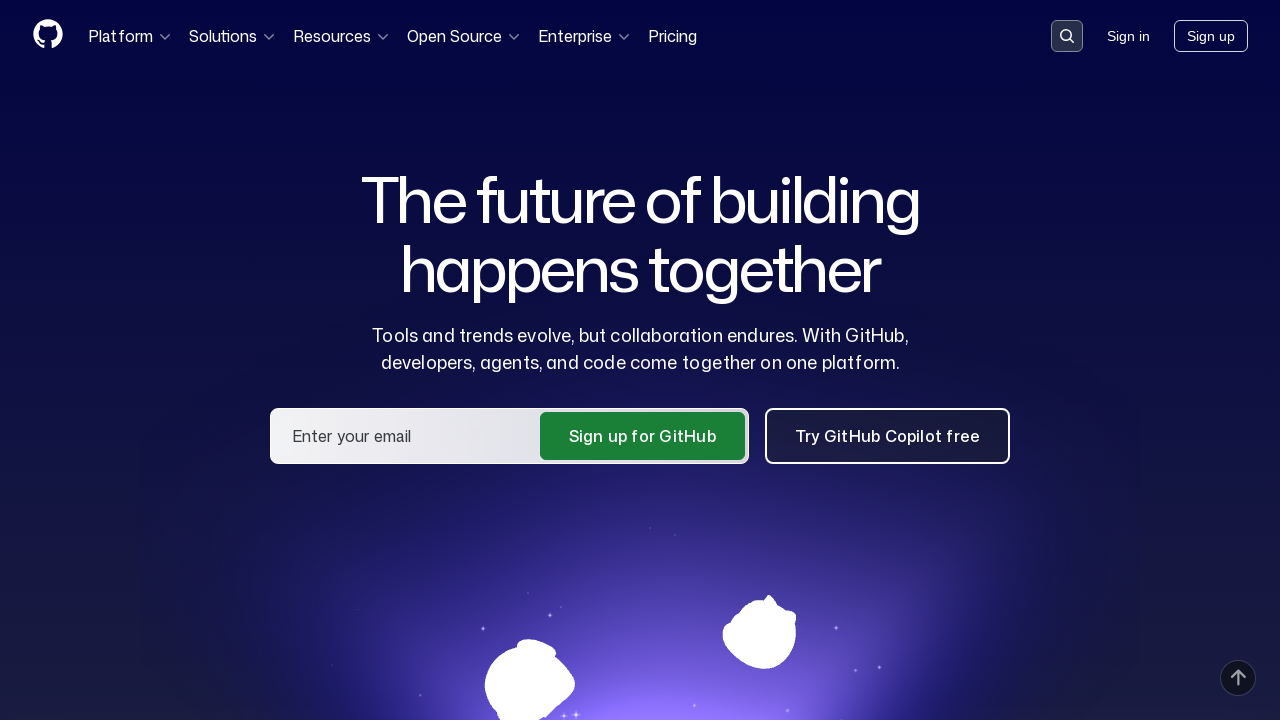